Tests a registration form by filling in first name, last name, and email fields, then submitting the form and verifying the page displays a welcome message.

Starting URL: http://suninjuly.github.io/registration1.html

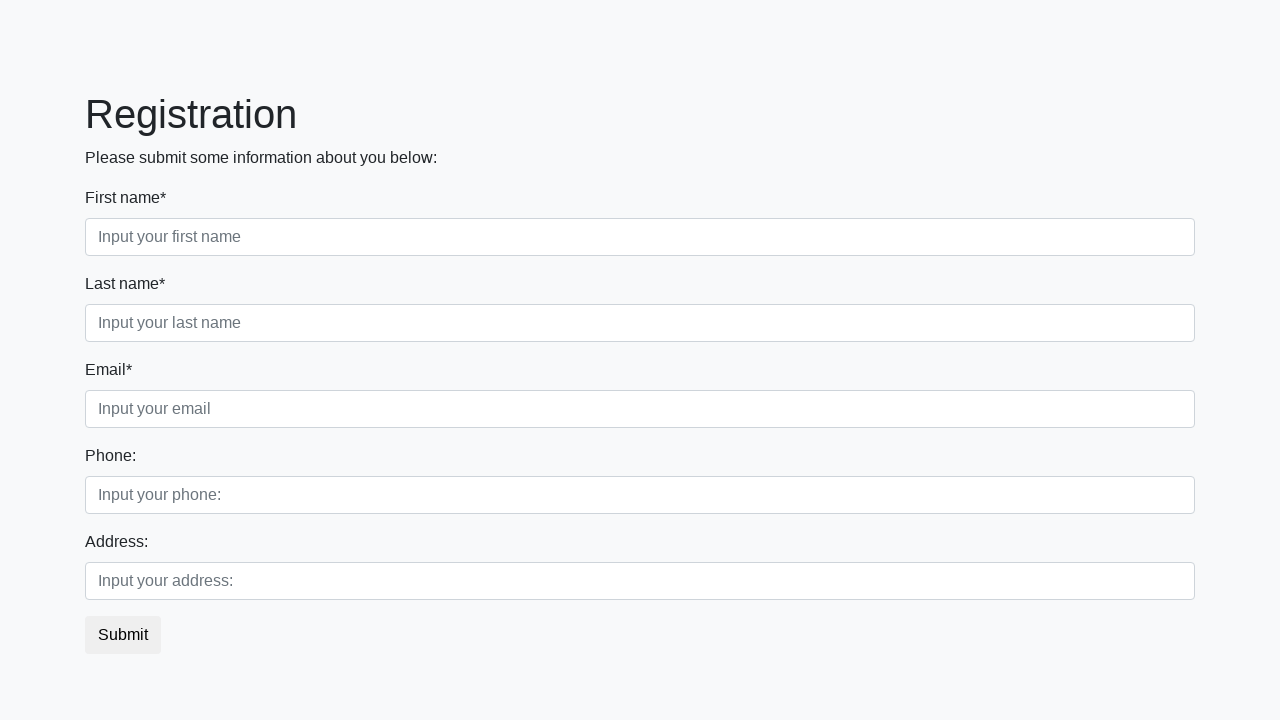

Filled first name field with 'Ivan' on input[placeholder='Input your first name']
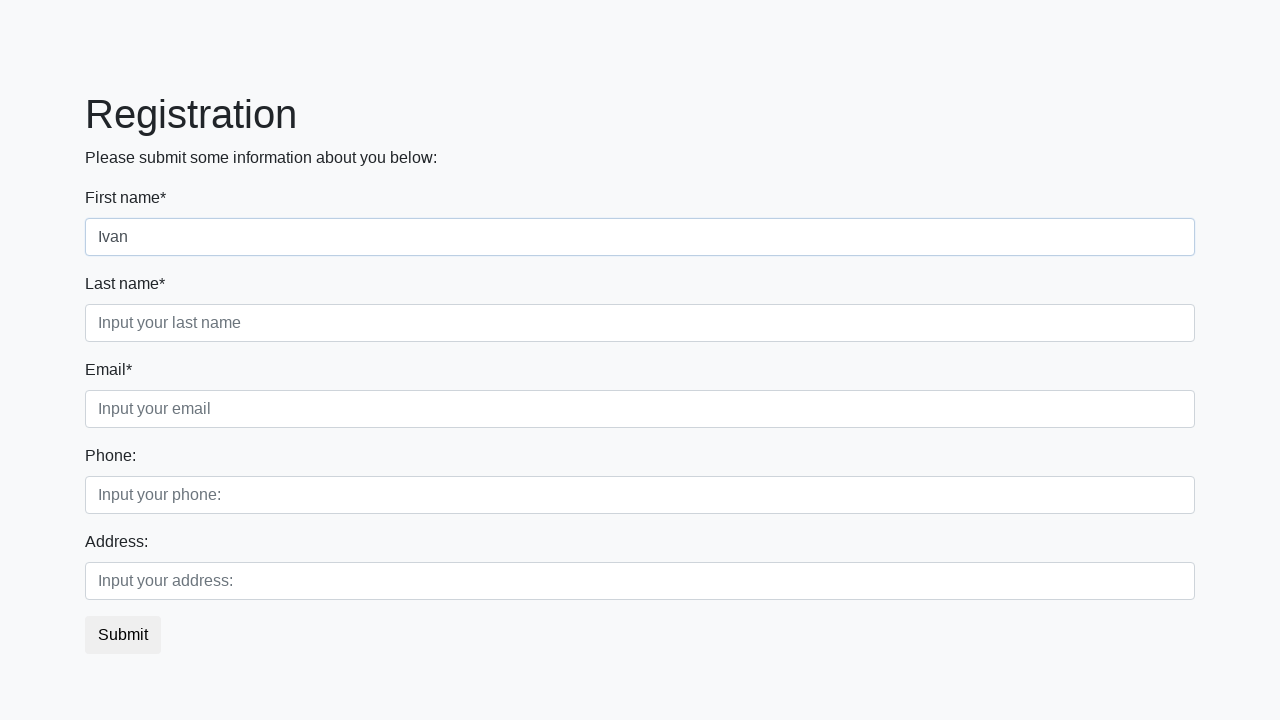

Filled last name field with 'Petrov' on input[placeholder='Input your last name']
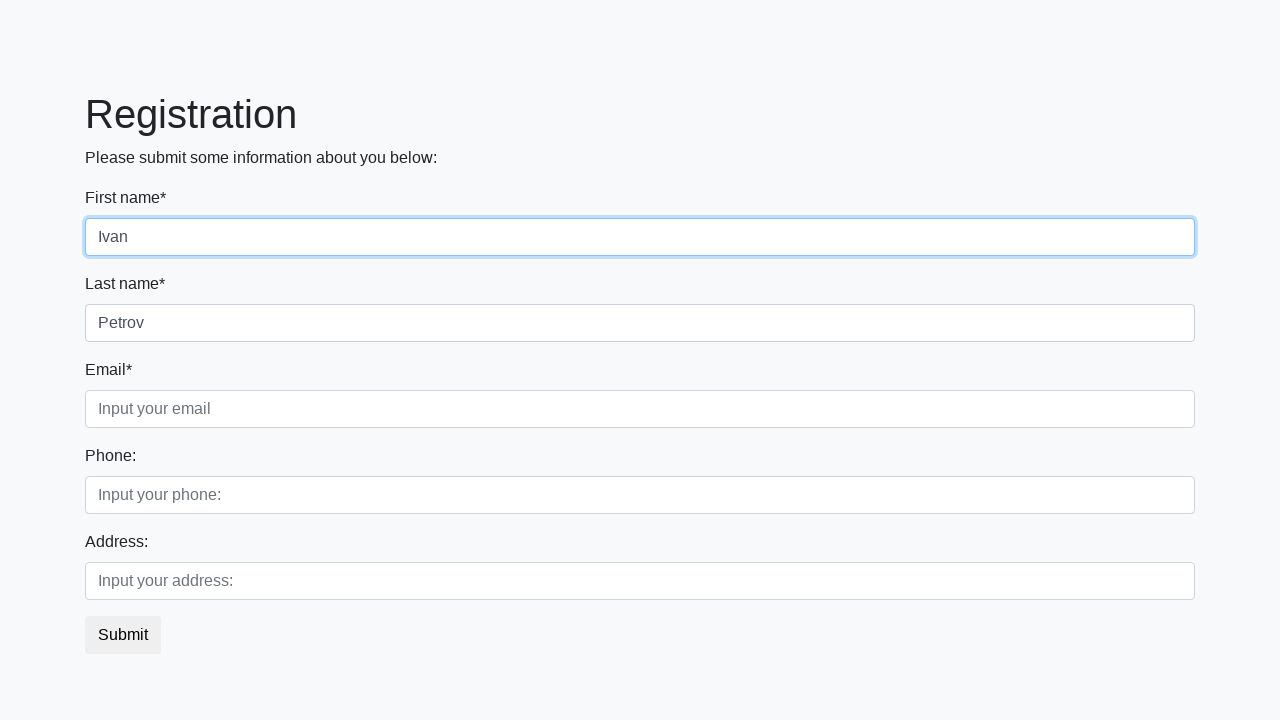

Filled email field with 'pochta@pochta.ru' on input[placeholder='Input your email']
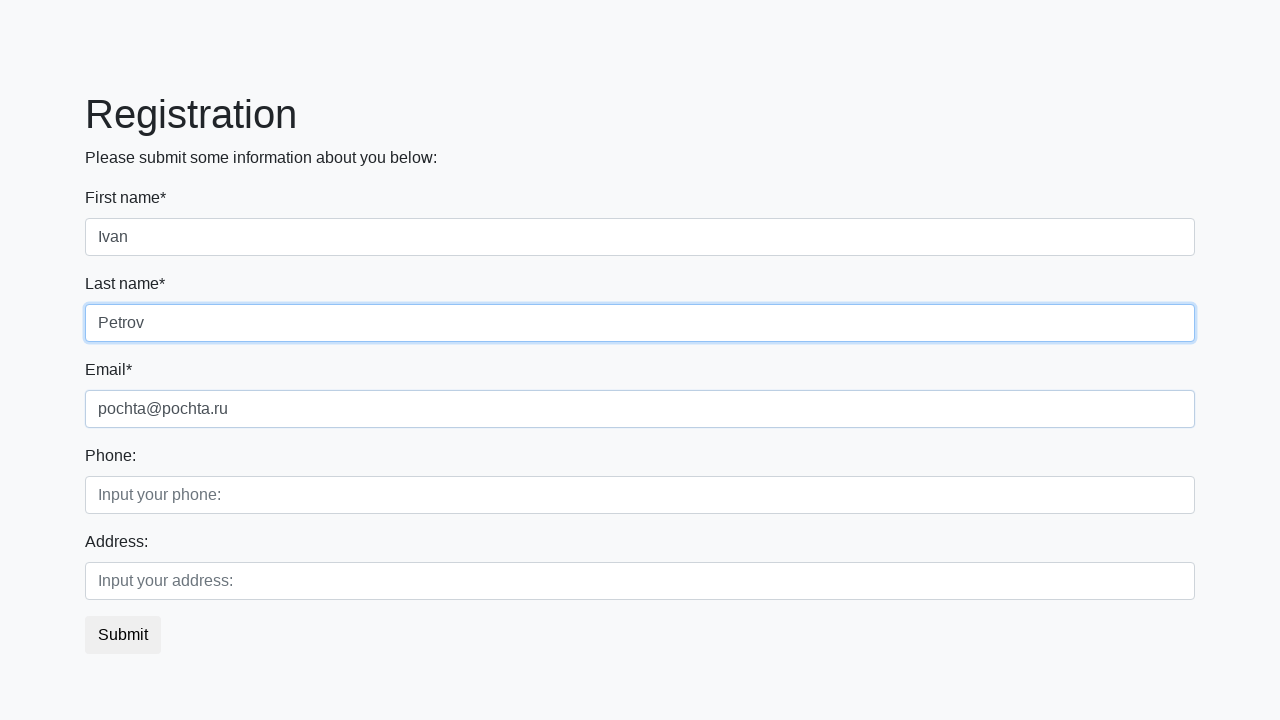

Clicked submit button to register at (123, 635) on button.btn
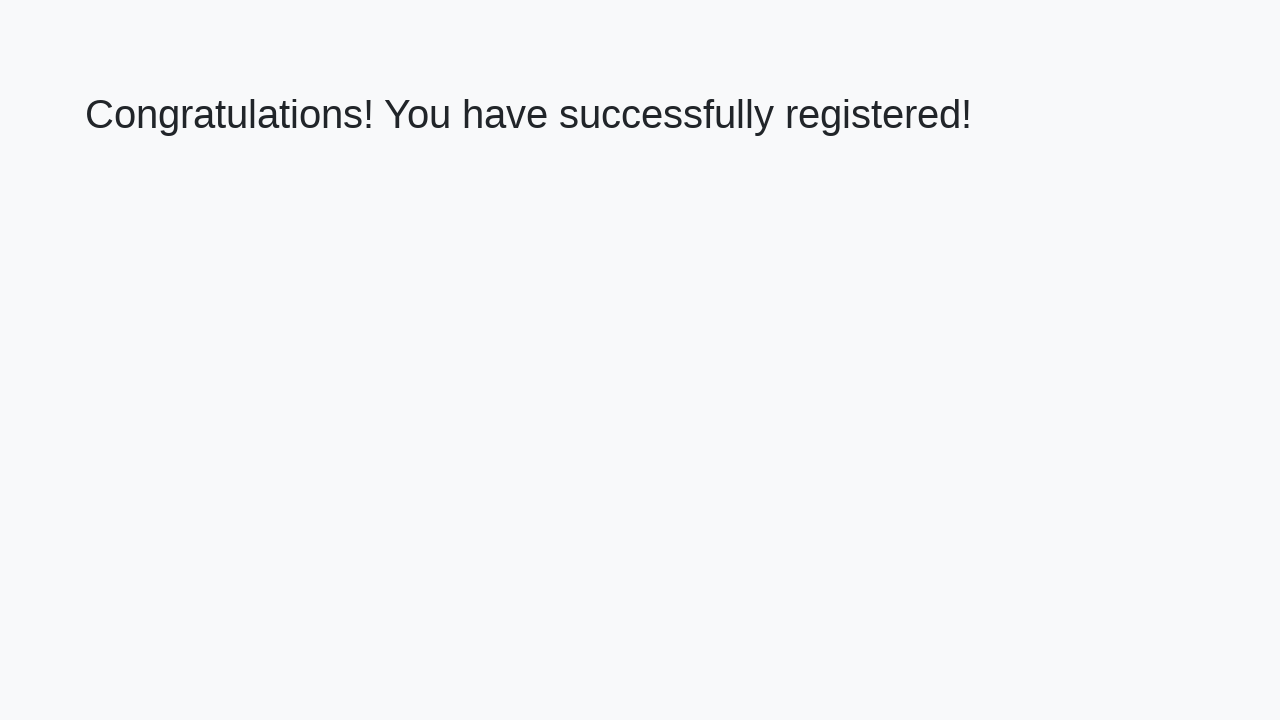

Welcome message appeared on page
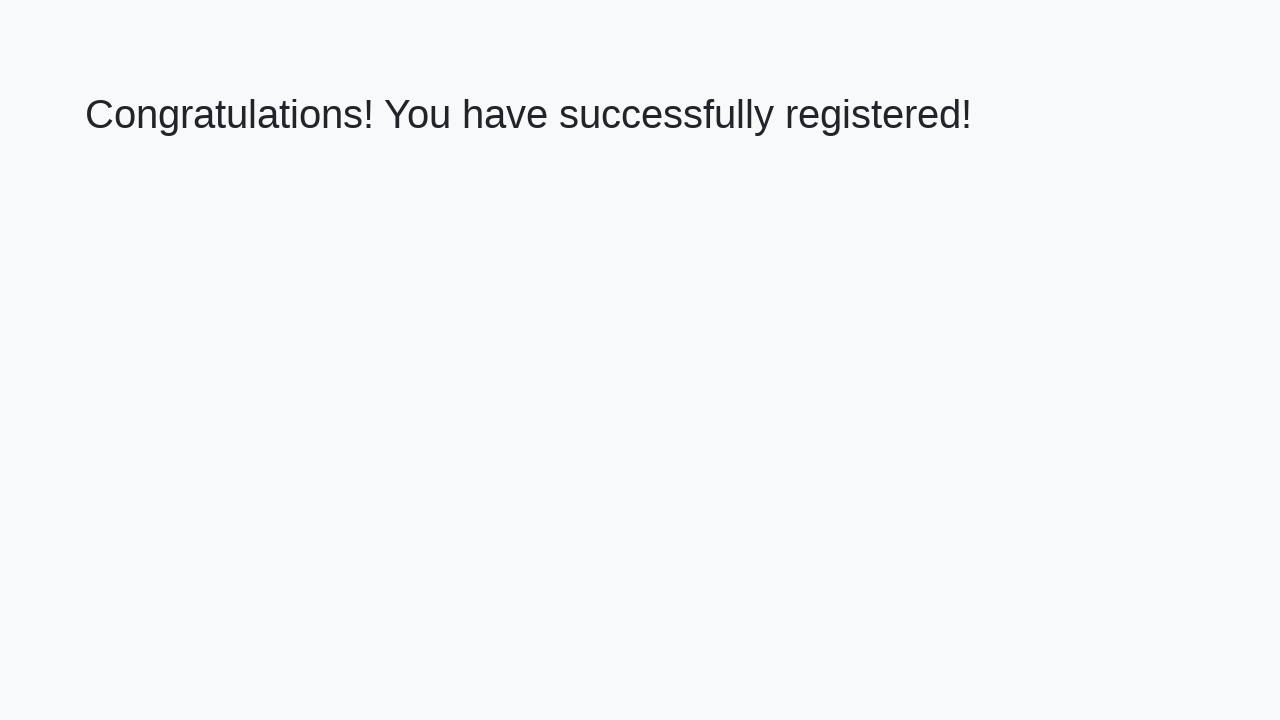

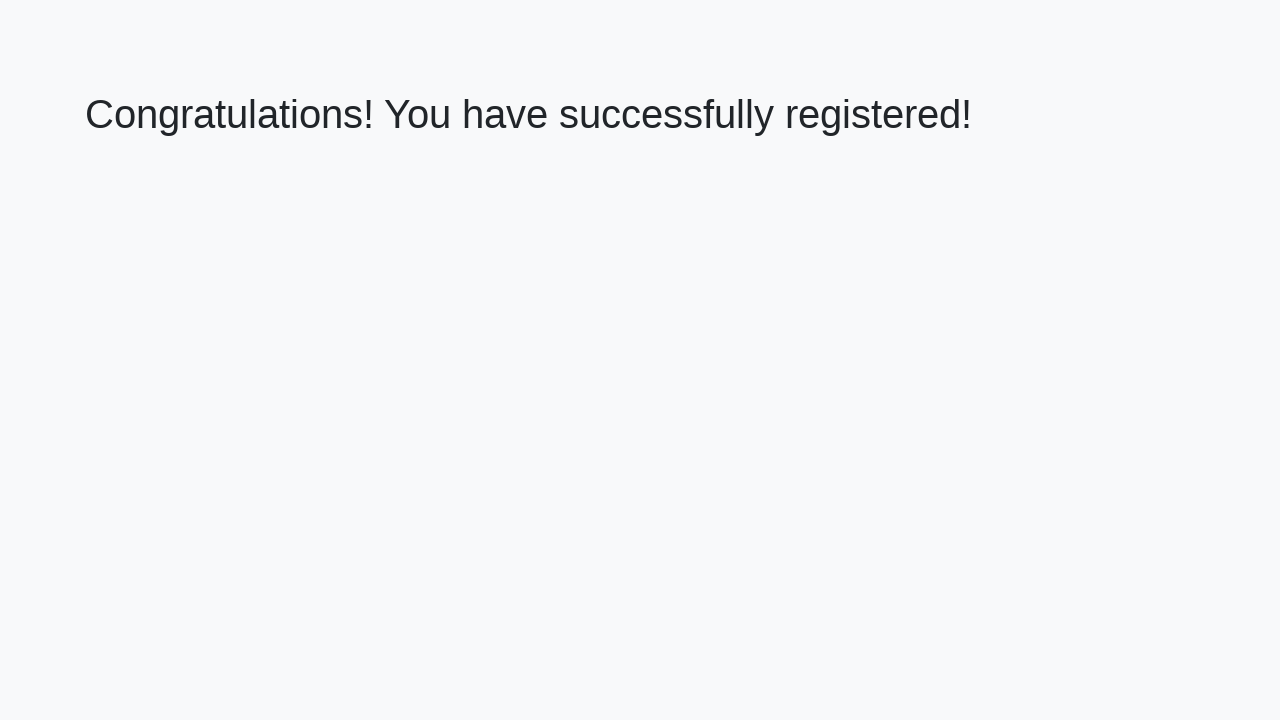